Tests adding a note by filling in a title and content, then clicking the add button on a simple notes application.

Starting URL: https://testpages.eviltester.com/styled/apps/notes/simplenotes.html

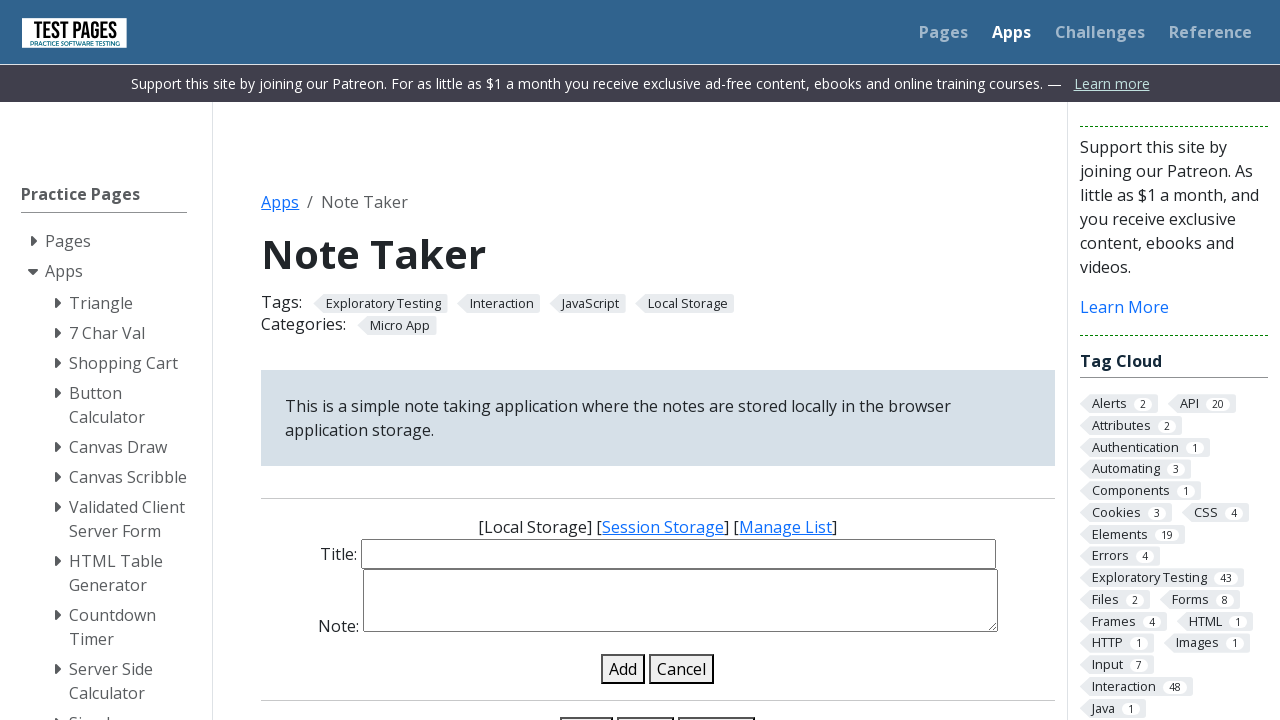

Navigated to simple notes application
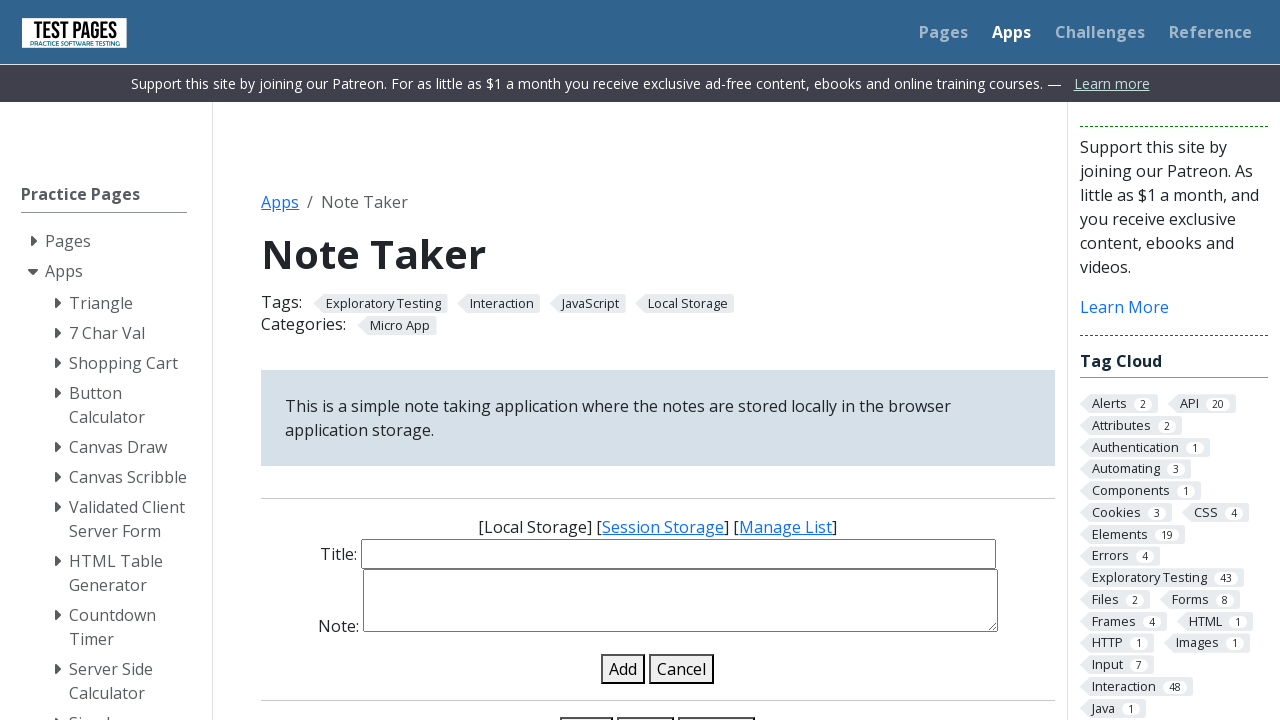

Filled note title with 'Meeting Notes for Project Alpha' on #note-title-input
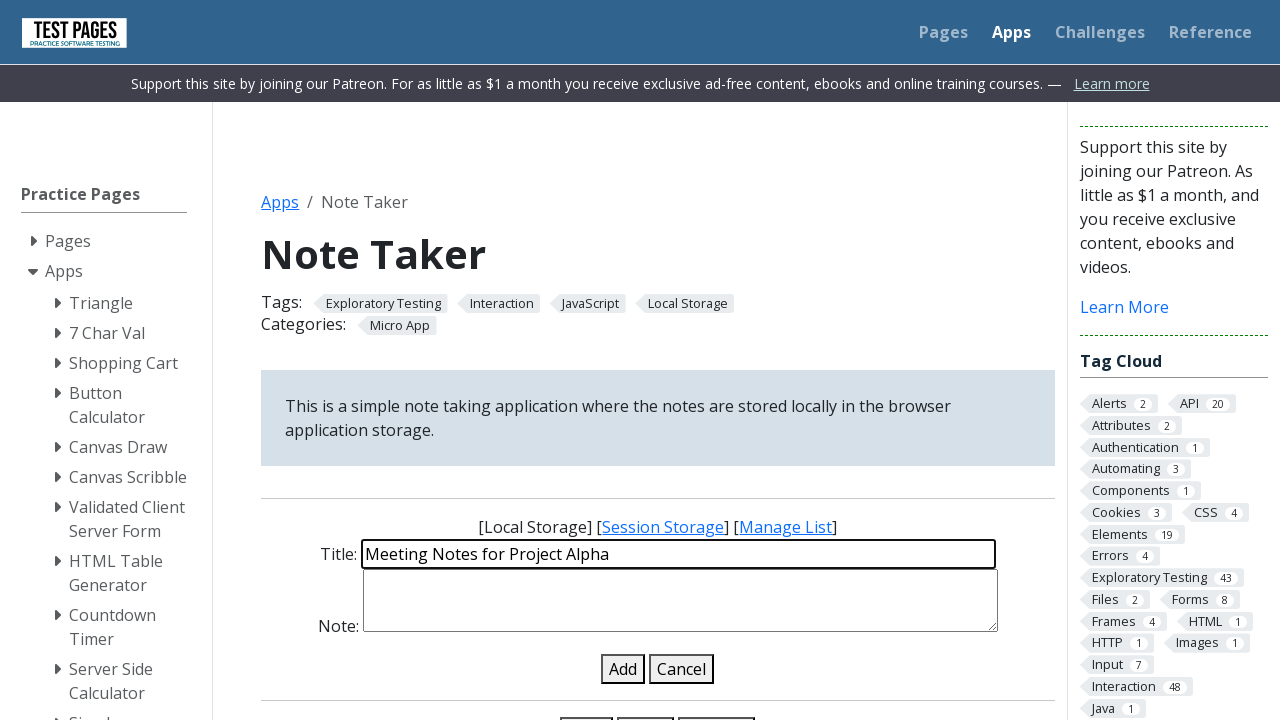

Filled note content with meeting details on #note-details-input
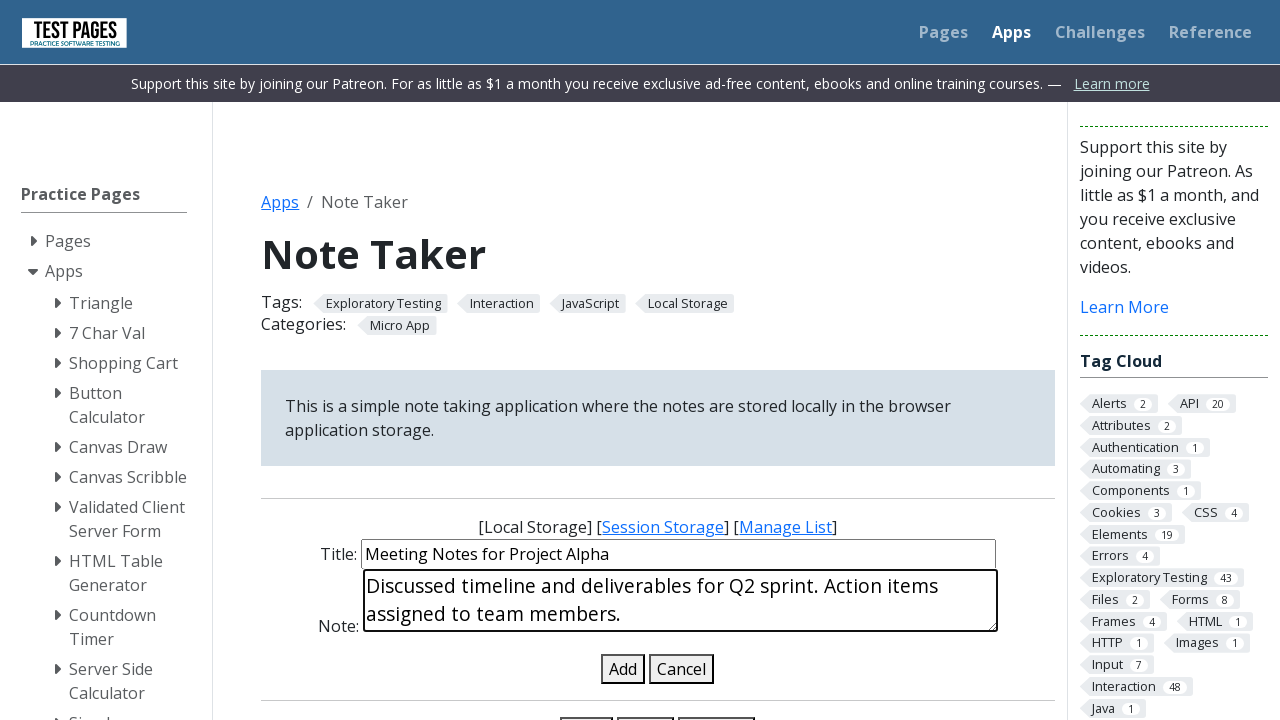

Clicked add note button at (623, 669) on #add-note
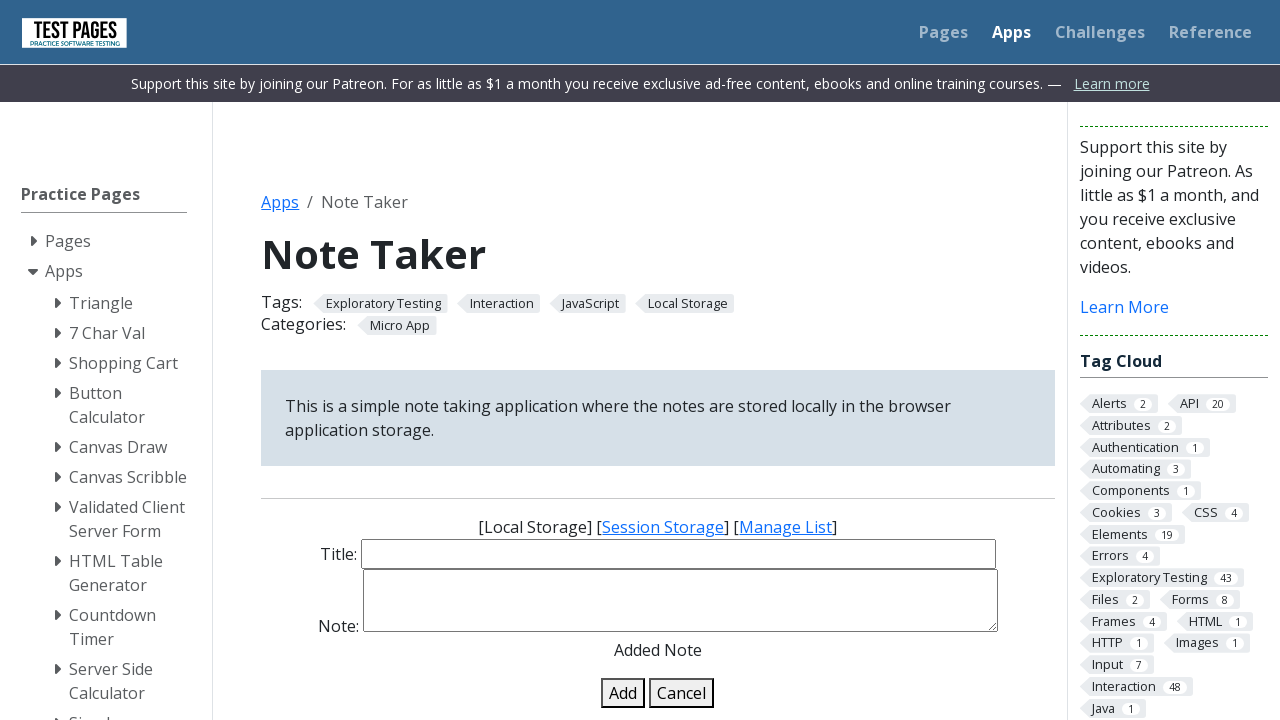

Note appeared in the notes list
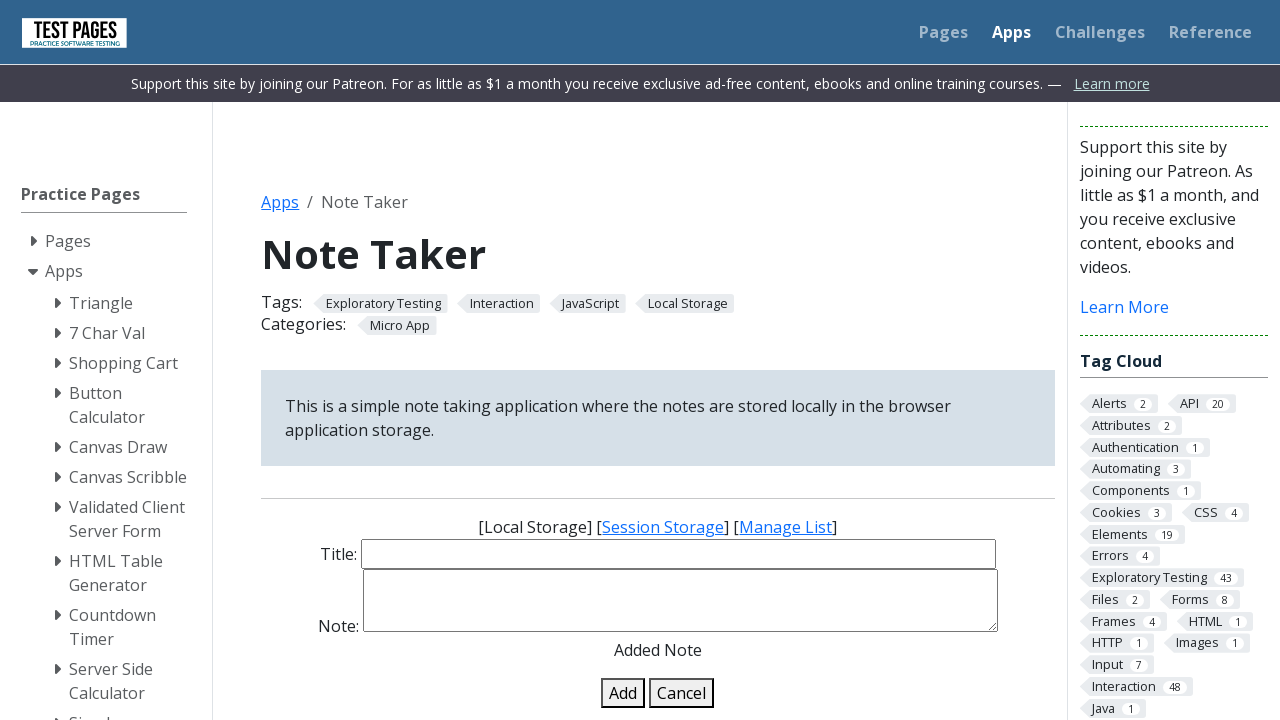

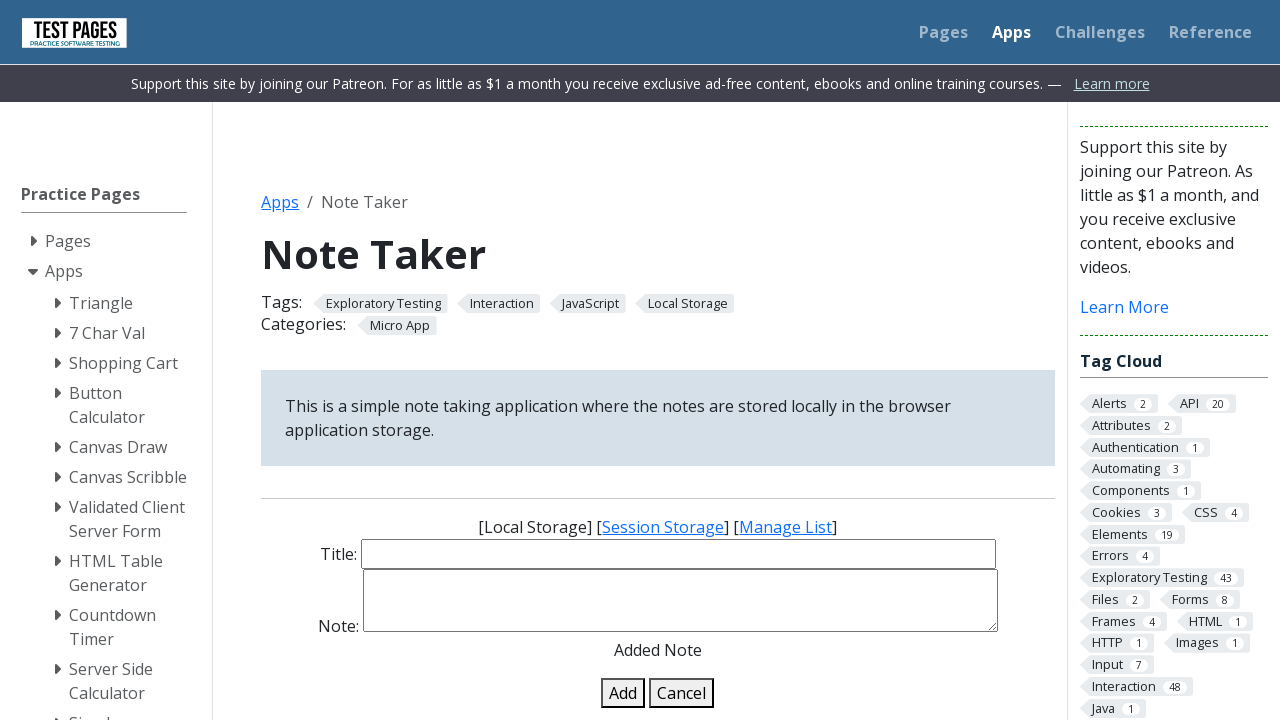